Tests the cart button functionality by clicking on the cart icon and verifying the shopping button is displayed

Starting URL: https://www.jcpenney.com

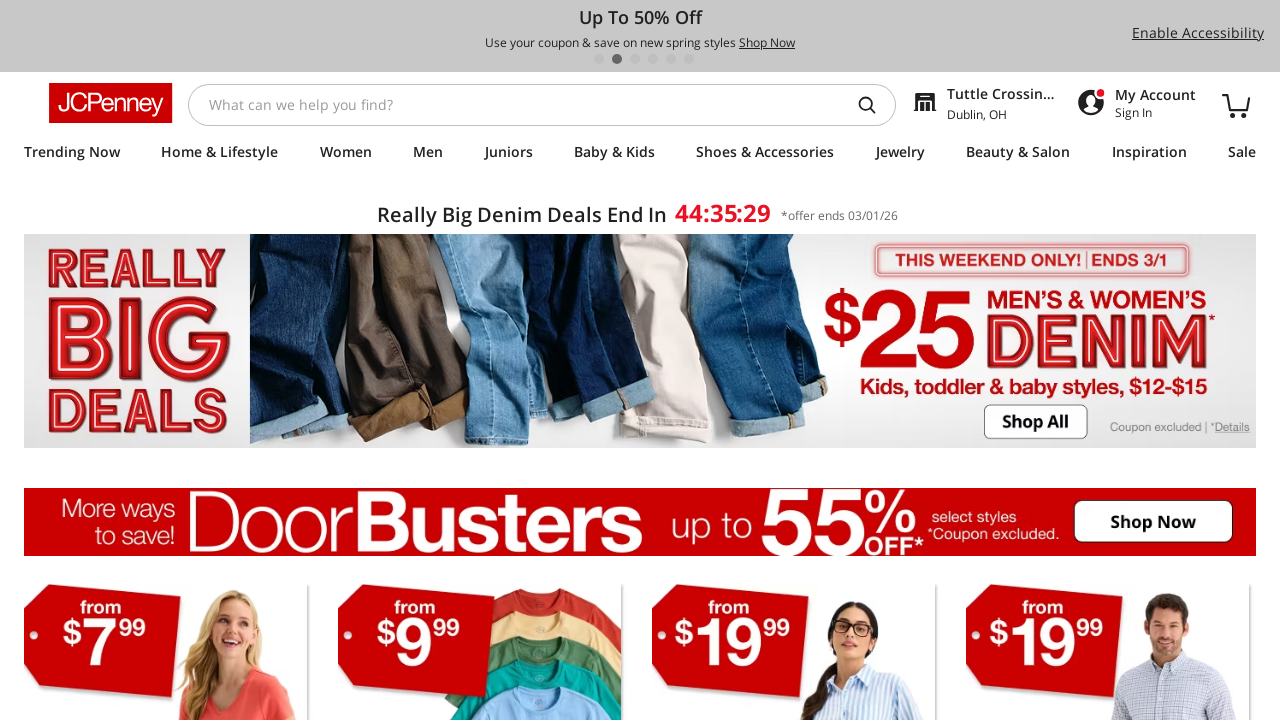

Clicked the cart icon to open shopping cart at (1236, 104) on [title='my cart']
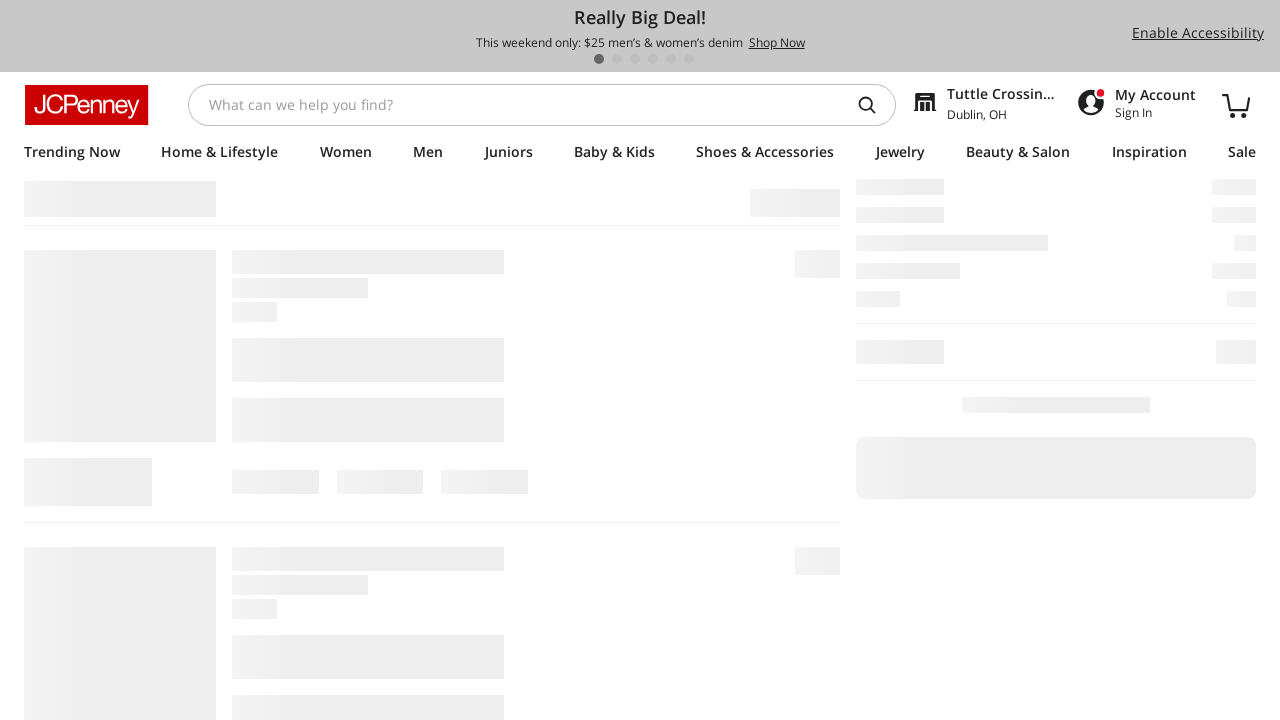

Start shopping button loaded and is visible
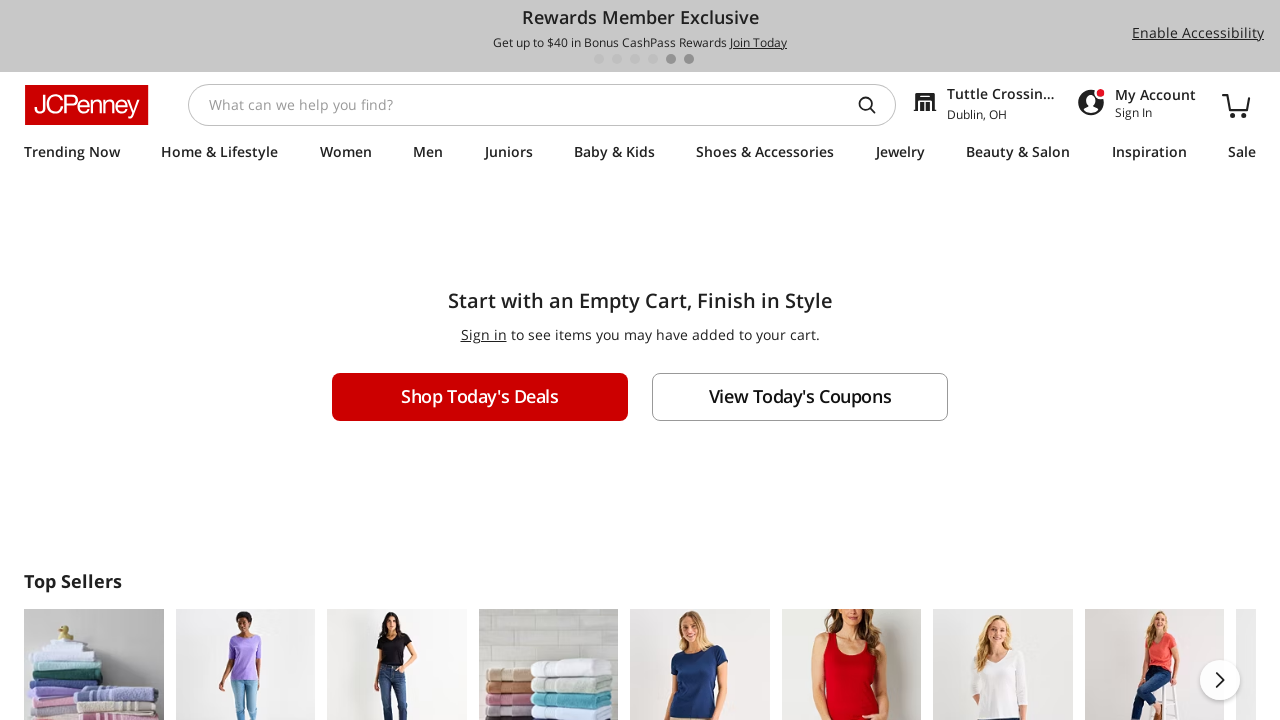

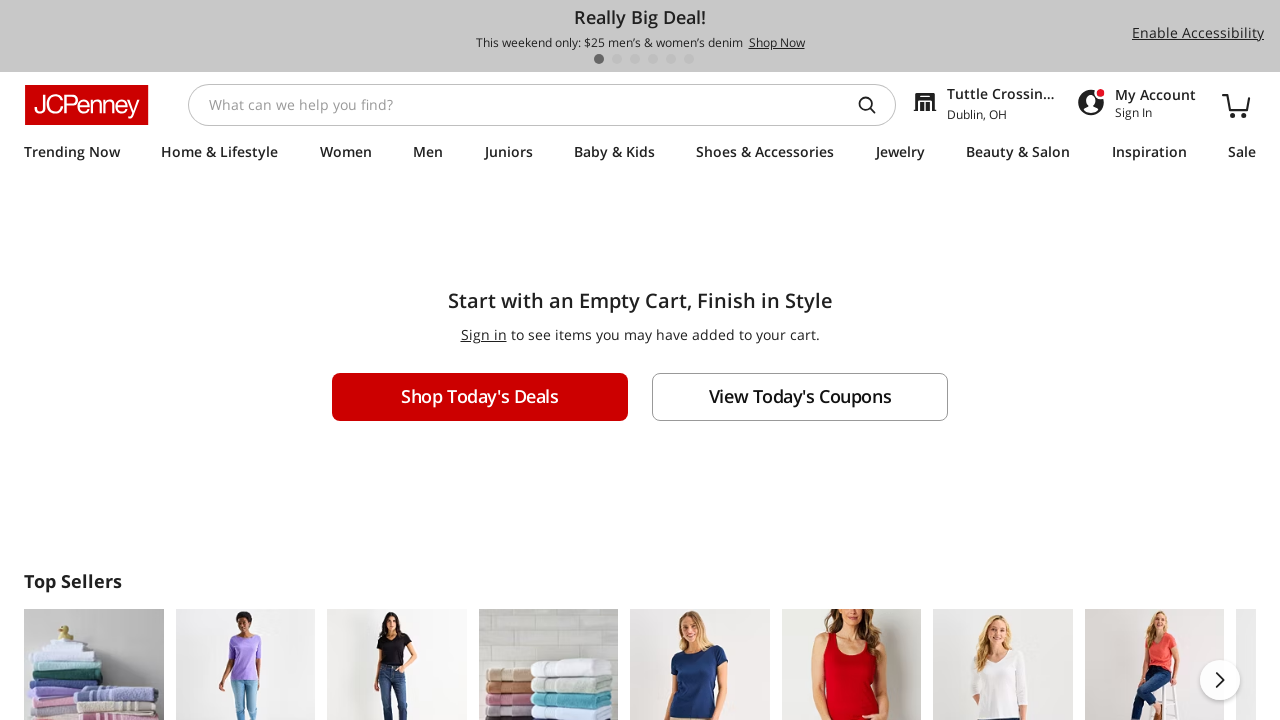